Tests email format validation by entering an invalid email and verifying the error styling appears on the email field.

Starting URL: https://demoqa.com/automation-practice-form

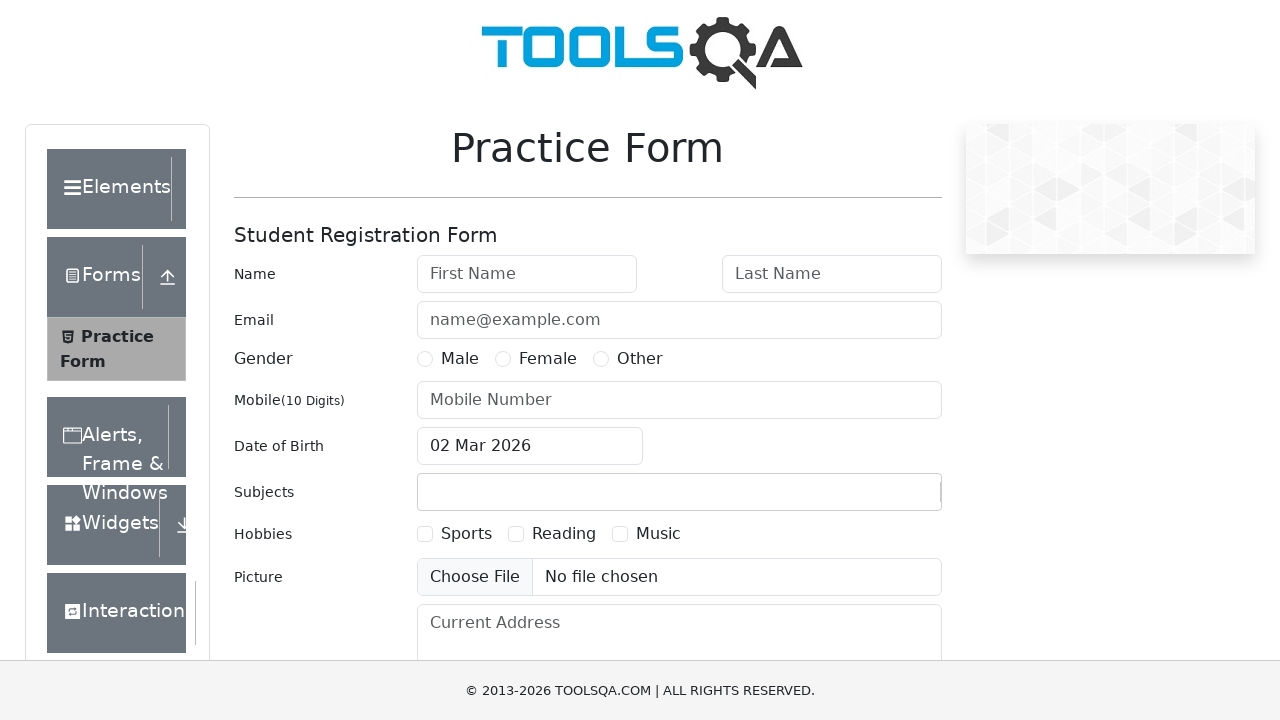

Filled email field with invalid email format 'invalid-email-format' on #userEmail
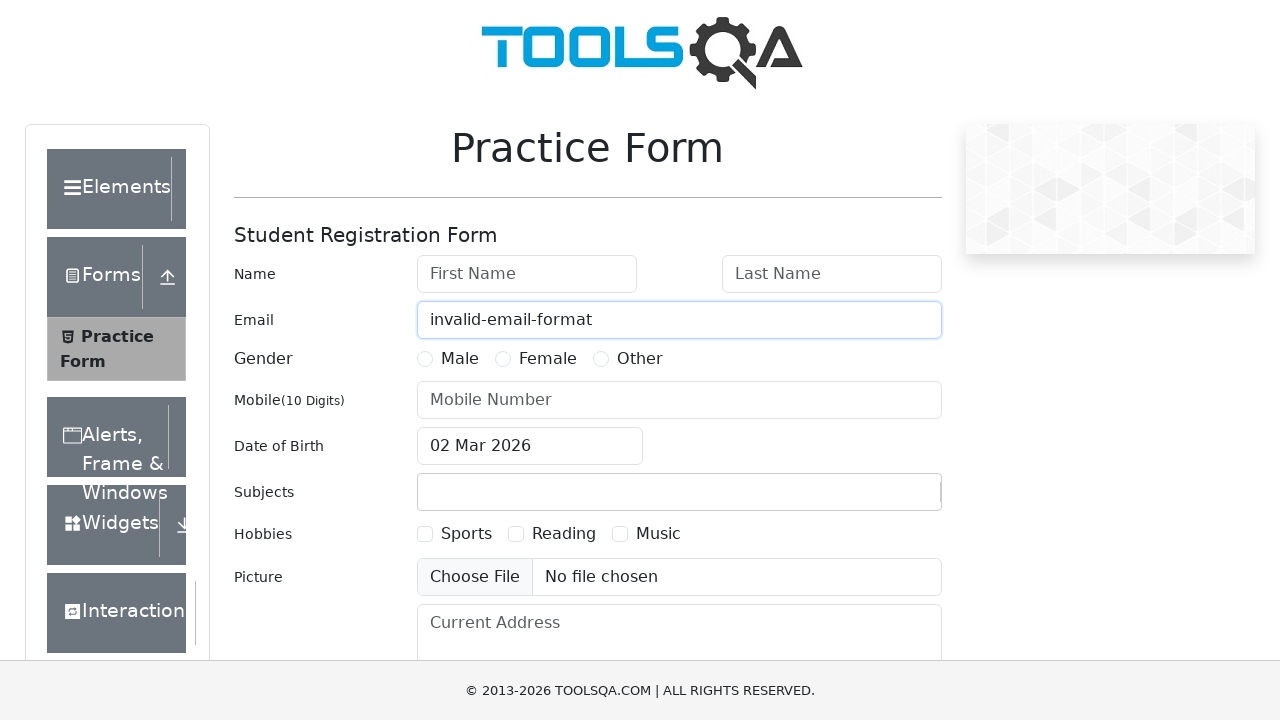

Clicked submit button to attempt form submission at (885, 499) on #submit
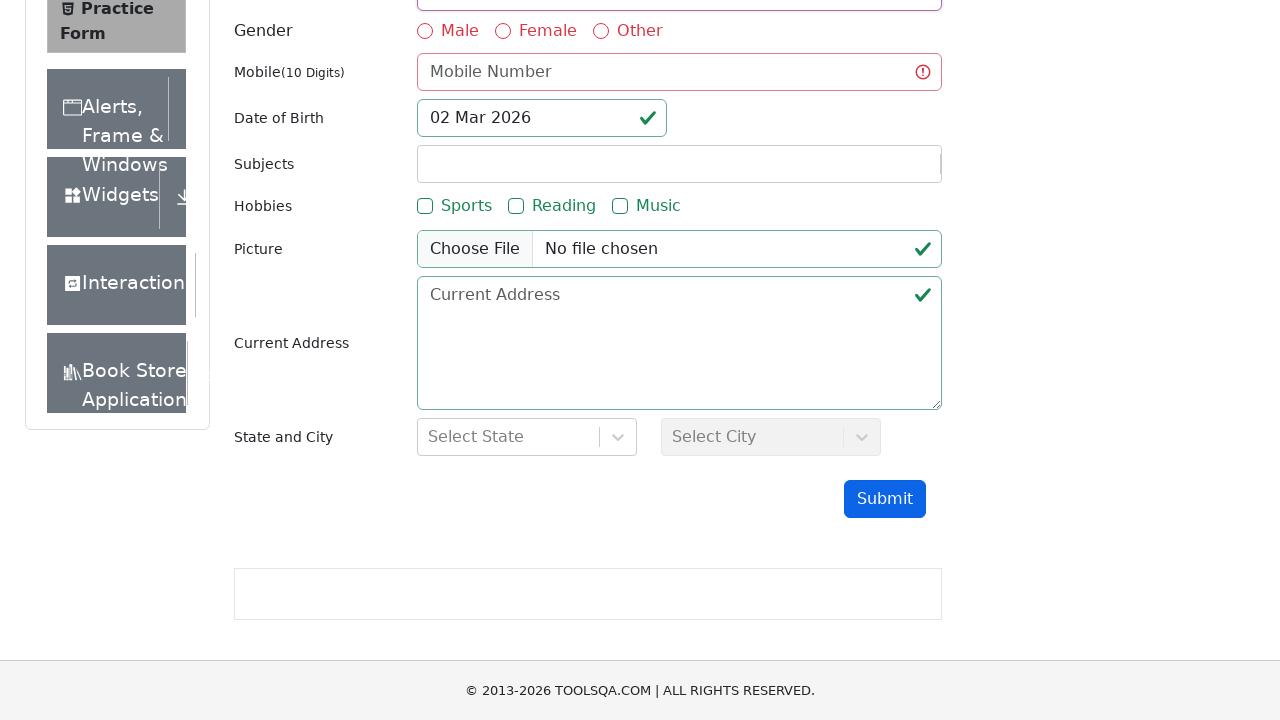

Verified email field has red error border (rgb(220, 53, 69))
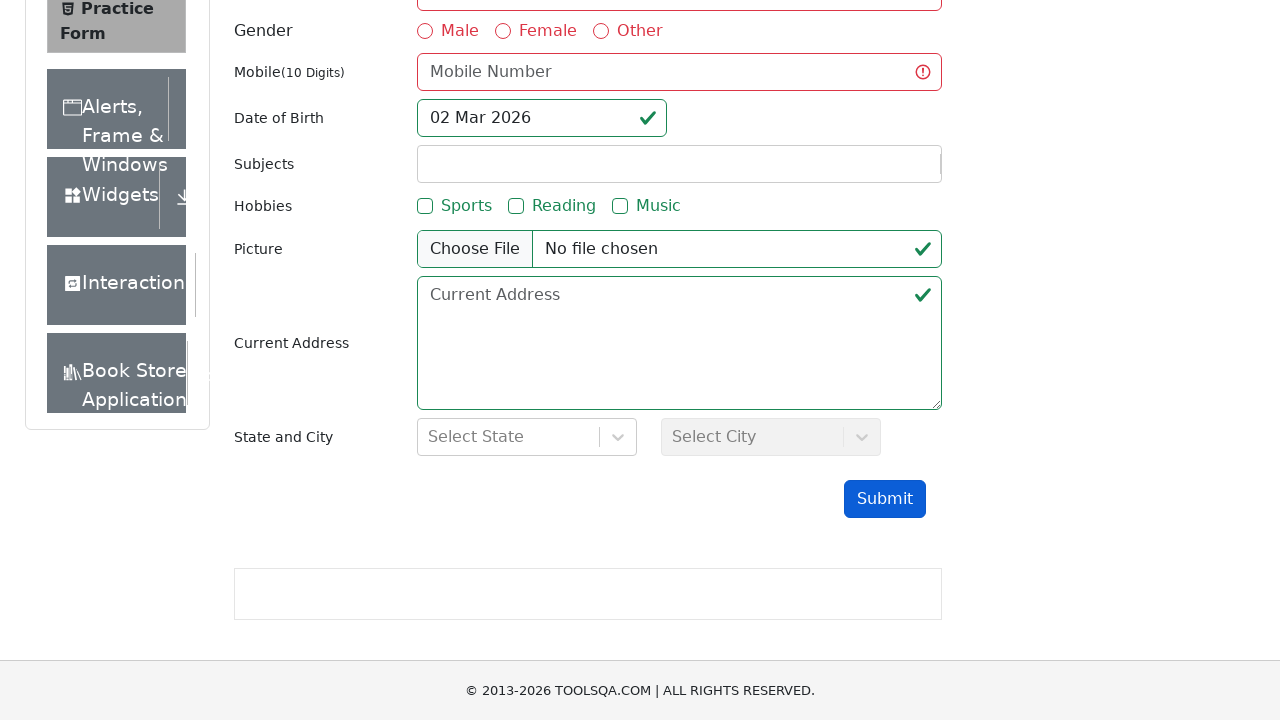

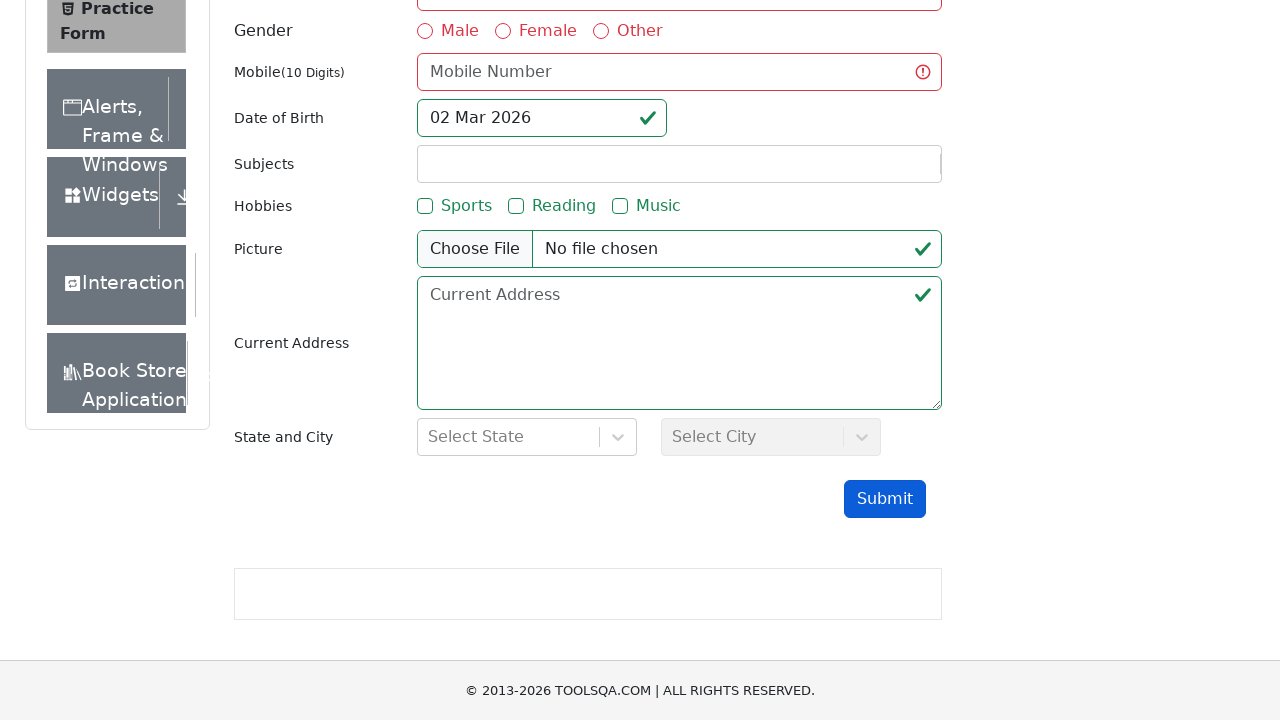